Tests the passengers dropdown functionality by selecting 3 adults from the dropdown menu and verifying the selection is correctly displayed

Starting URL: https://rahulshettyacademy.com/dropdownsPractise/

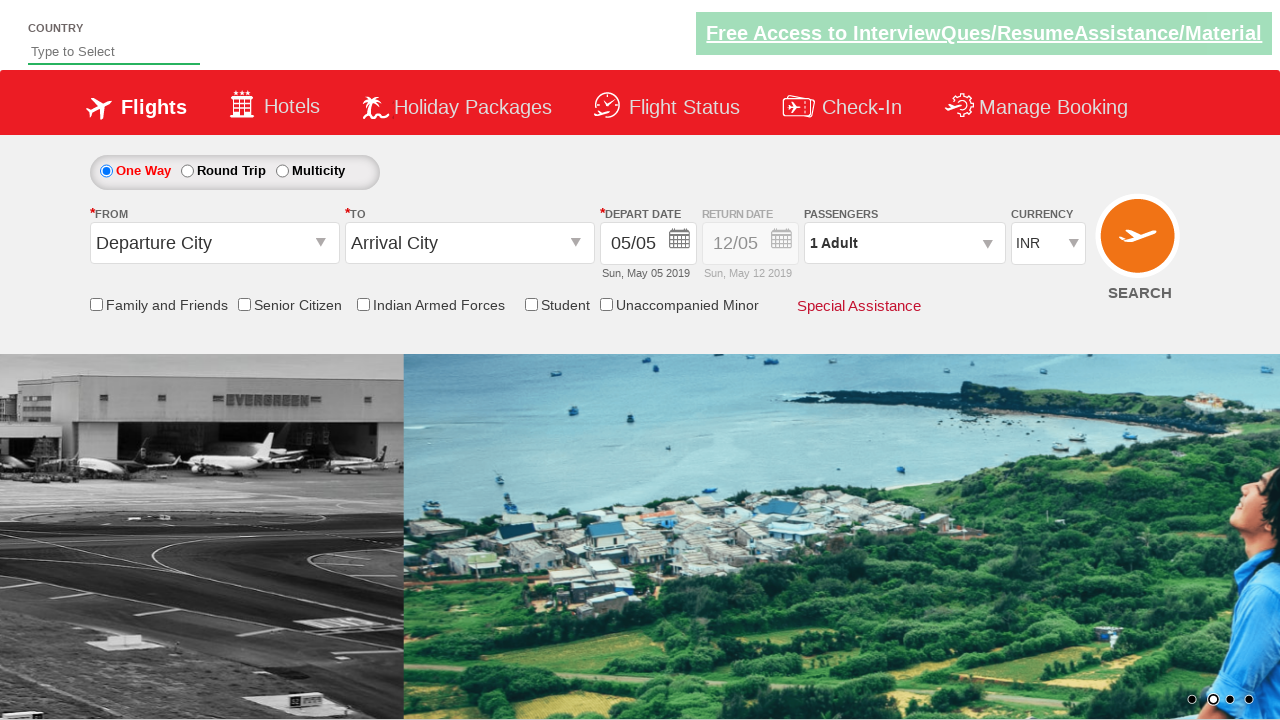

Clicked on passengers dropdown to open it at (904, 243) on #divpaxinfo
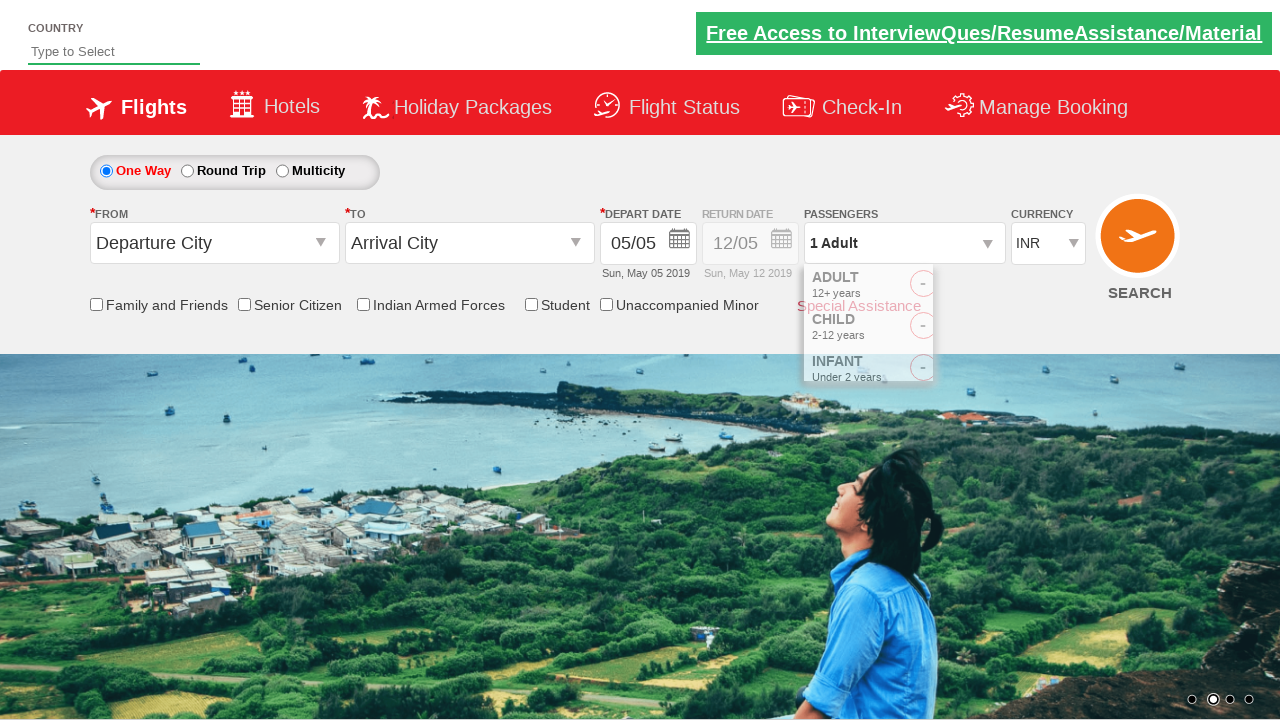

Waited for dropdown to open
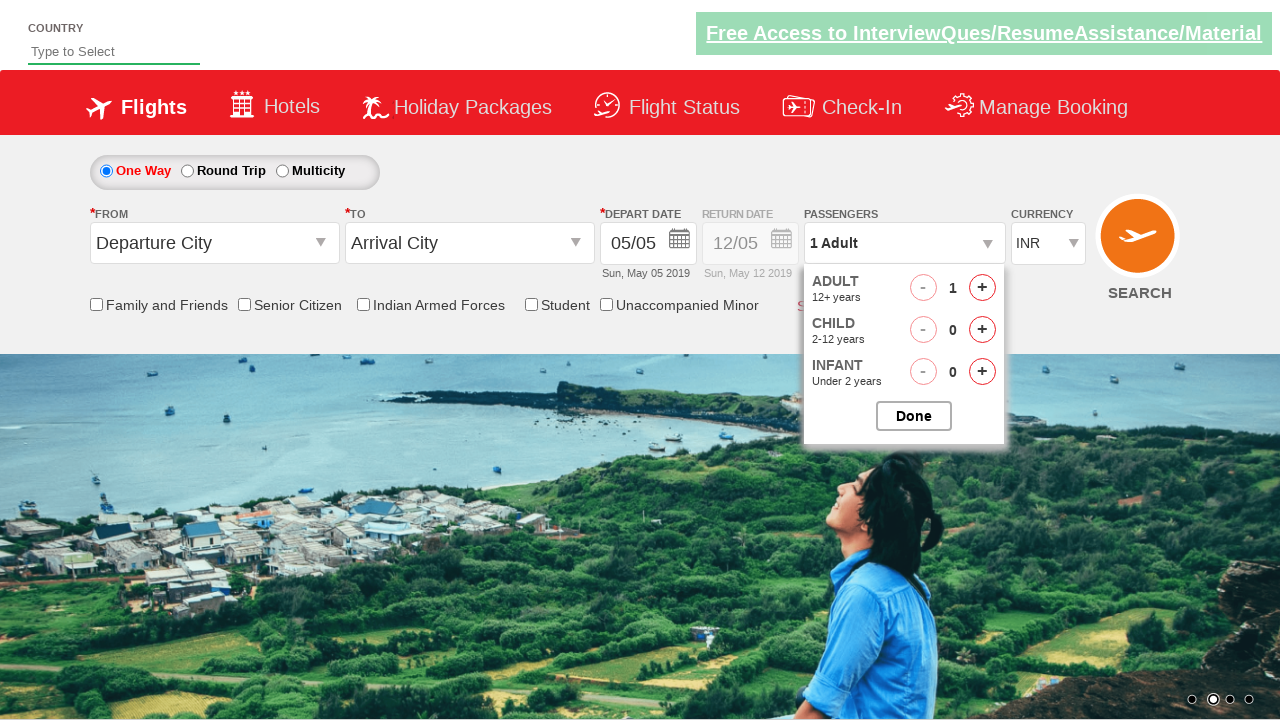

Clicked add adult button (iteration 1 of 2) at (982, 288) on #hrefIncAdt
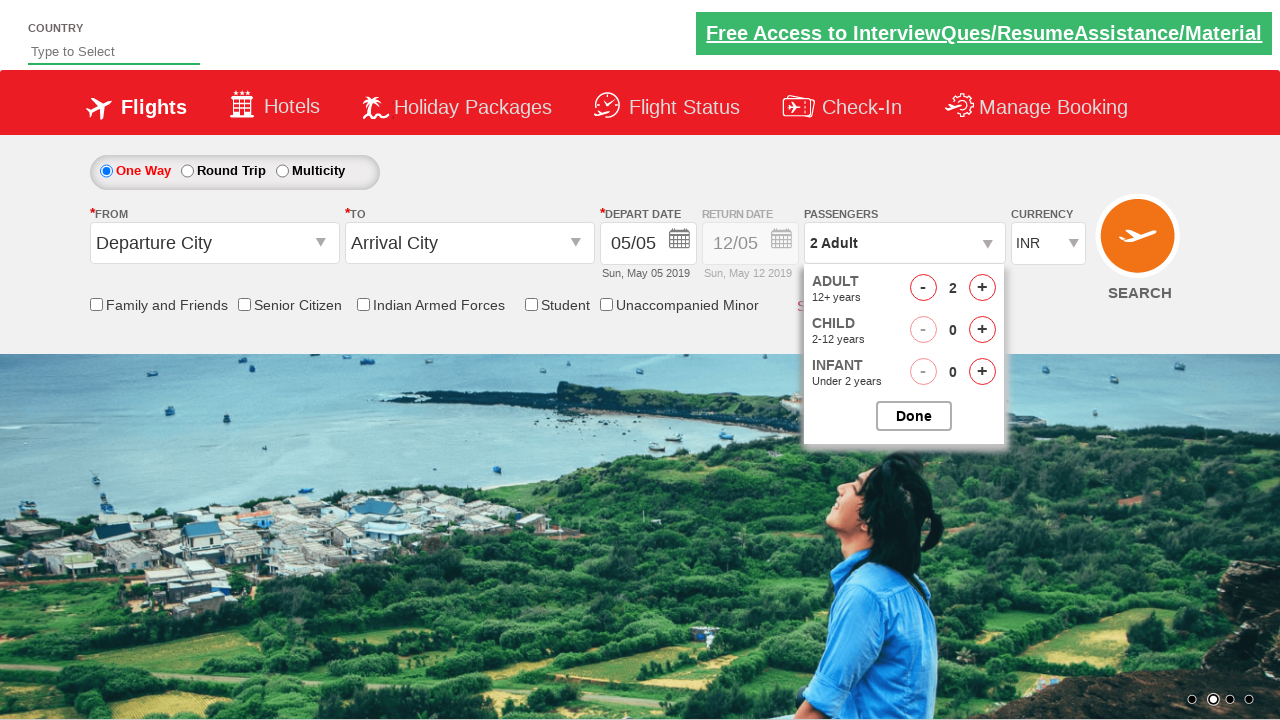

Clicked add adult button (iteration 2 of 2) at (982, 288) on #hrefIncAdt
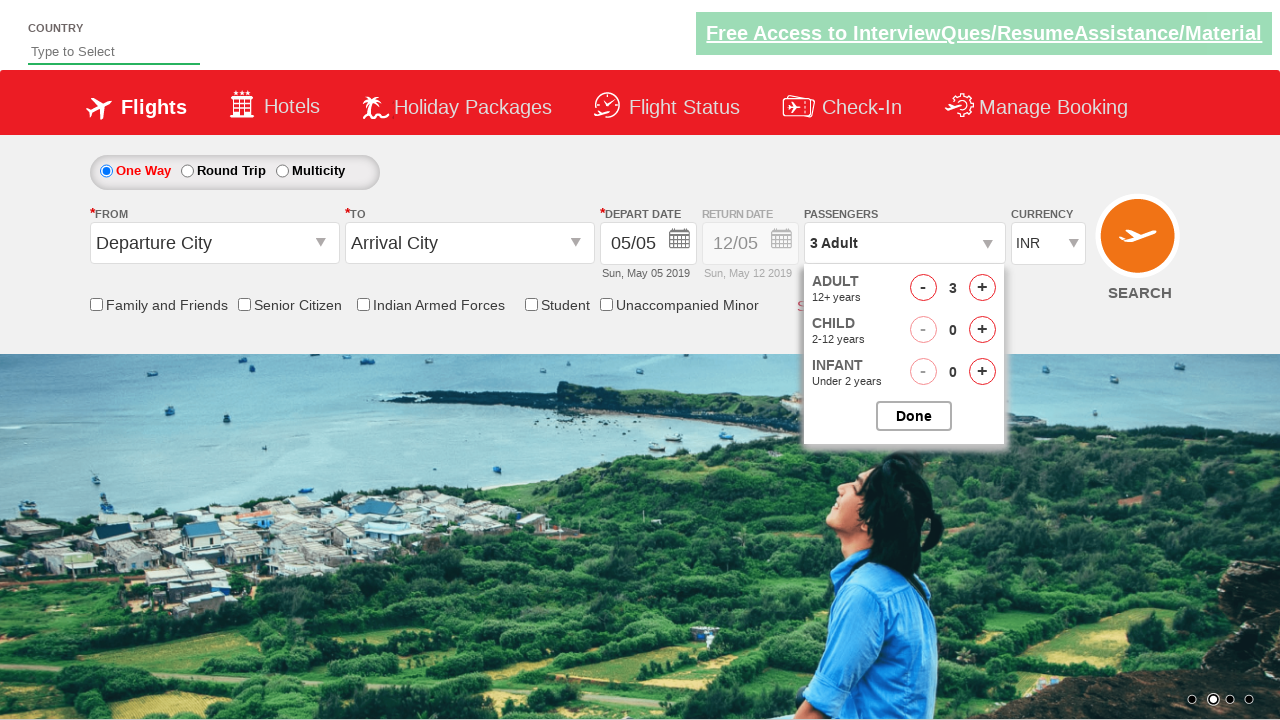

Retrieved passenger text from dropdown display
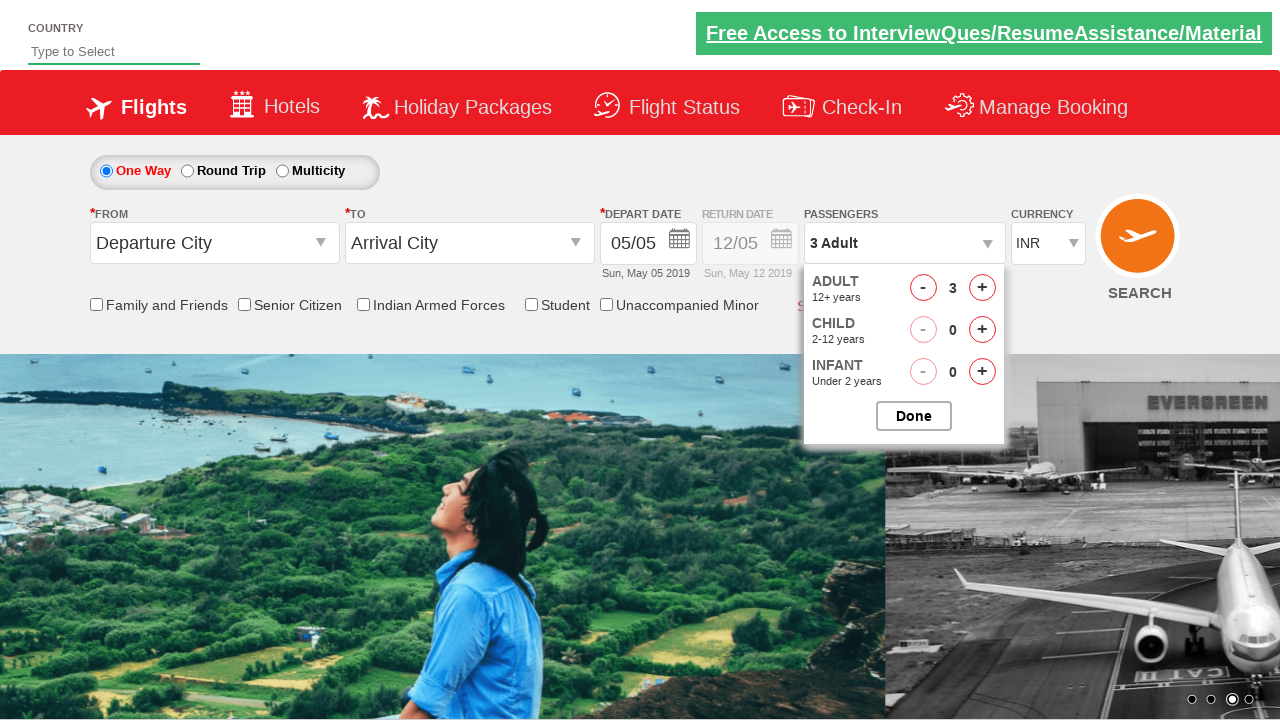

Parsed passenger text to extract displayed adults count: 3
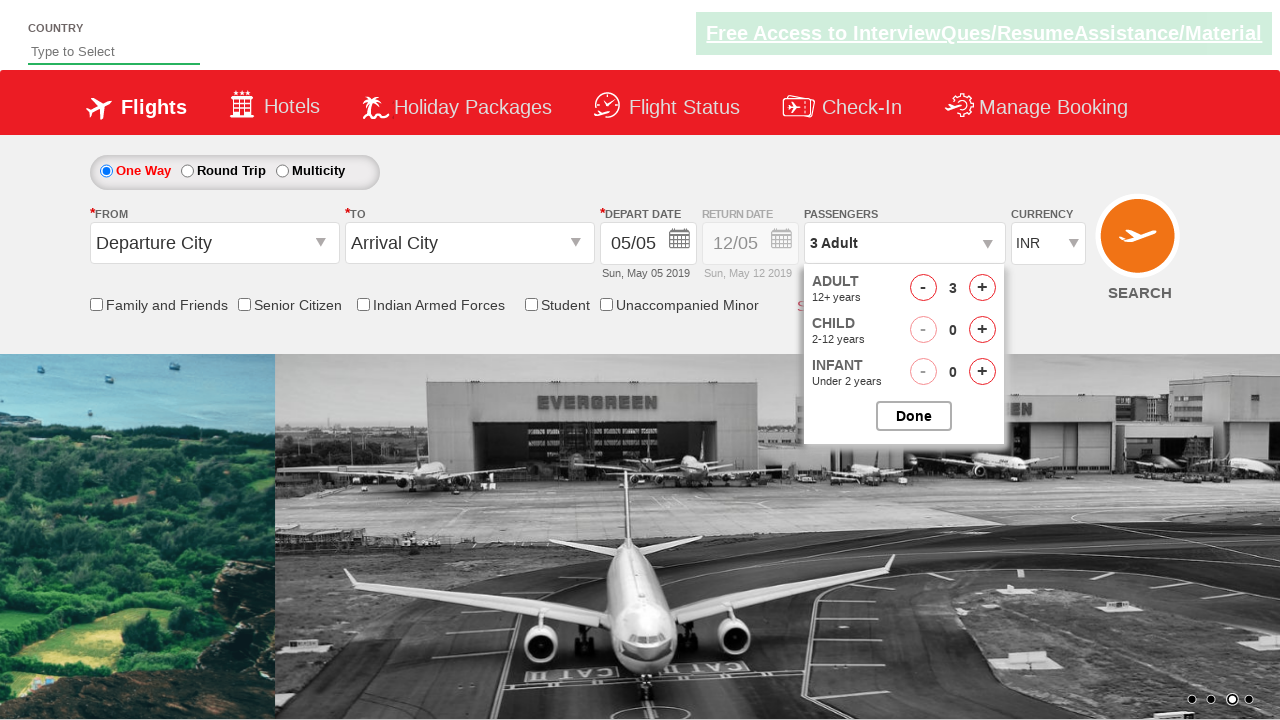

Verified that displayed adults count (3) matches wanted count (3)
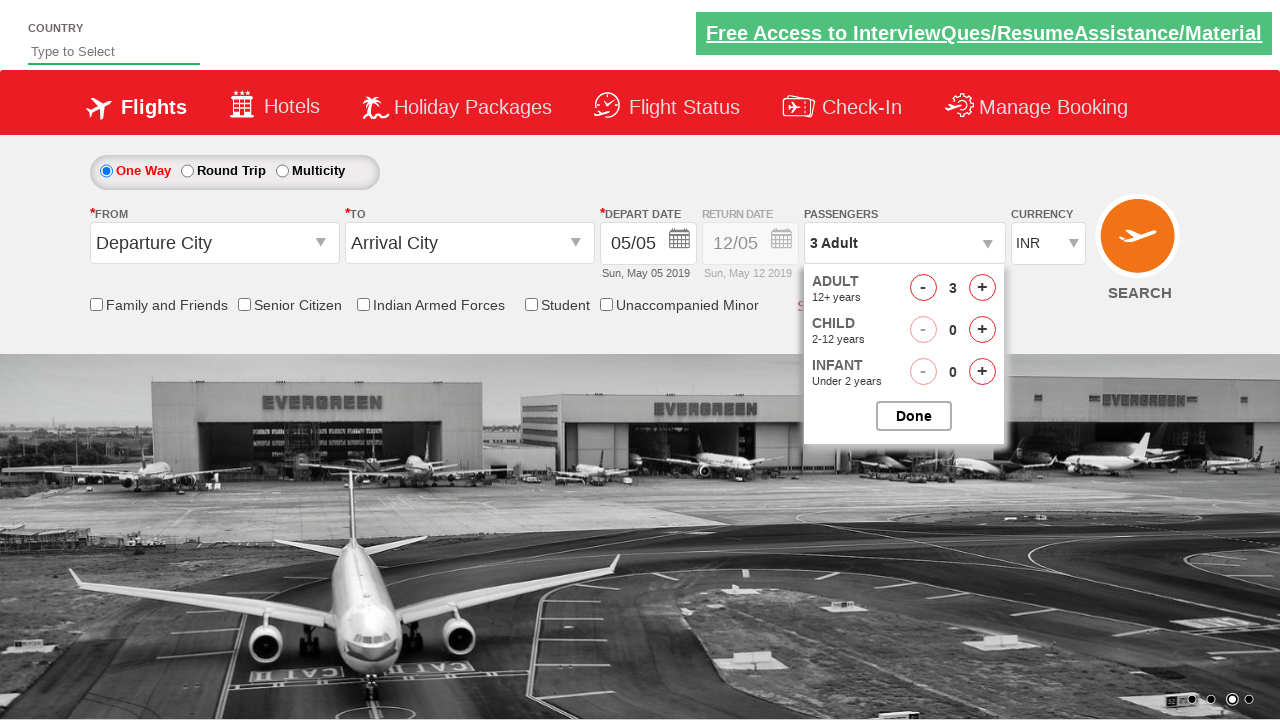

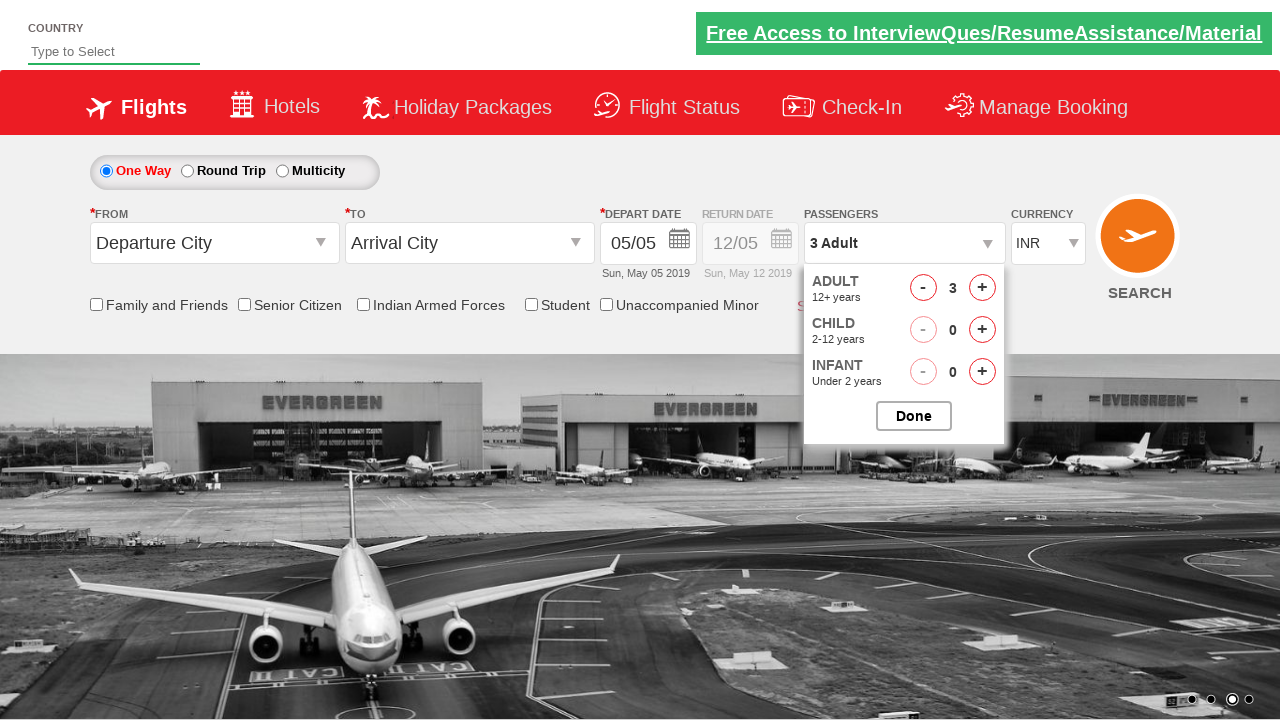